Tests text field input functionality by finding a text field, entering text into it, and verifying the entered value

Starting URL: https://seleniumbase.io/demo_page

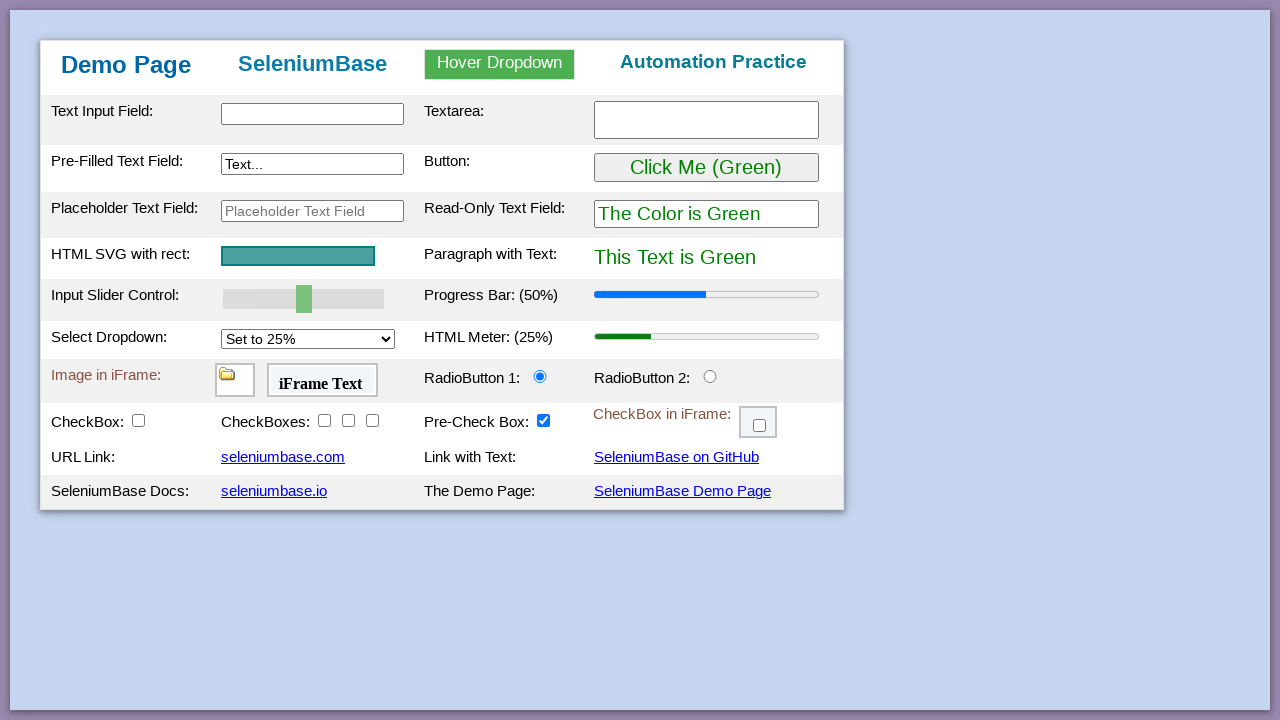

Filled text field with 'Automatisierter Test' on input#myTextInput
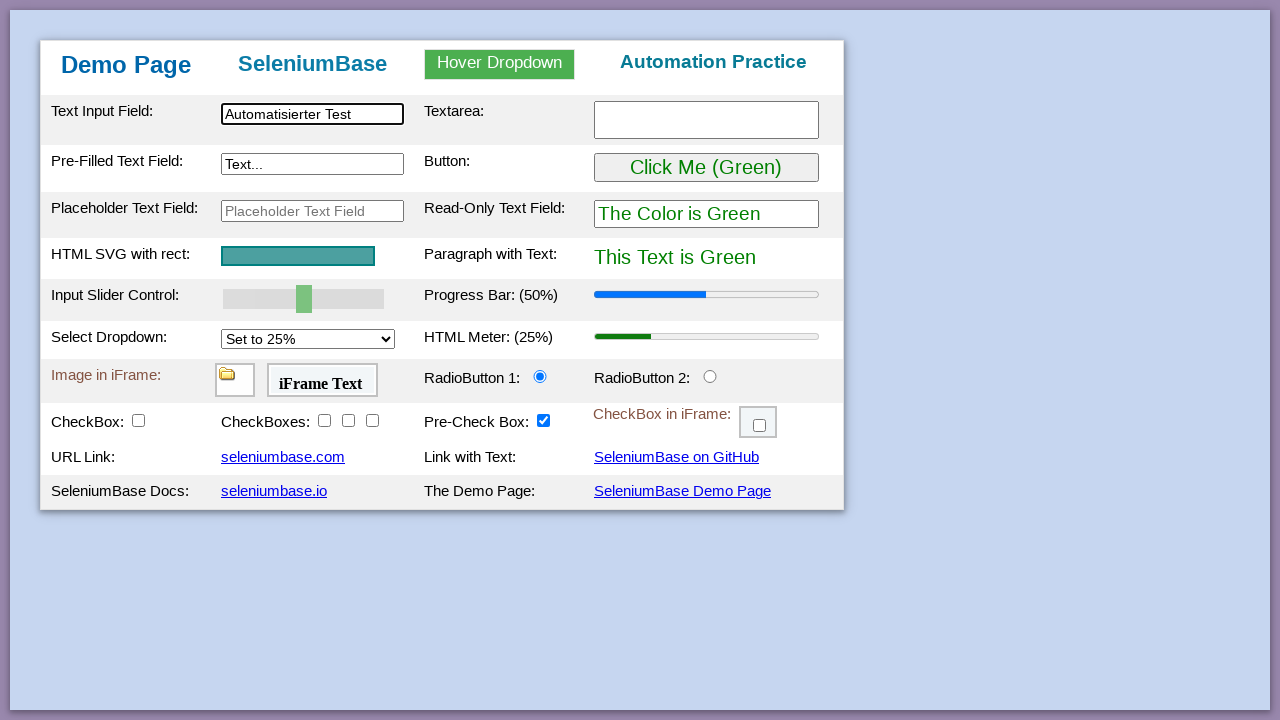

Verified that text field contains 'Automatisierter Test'
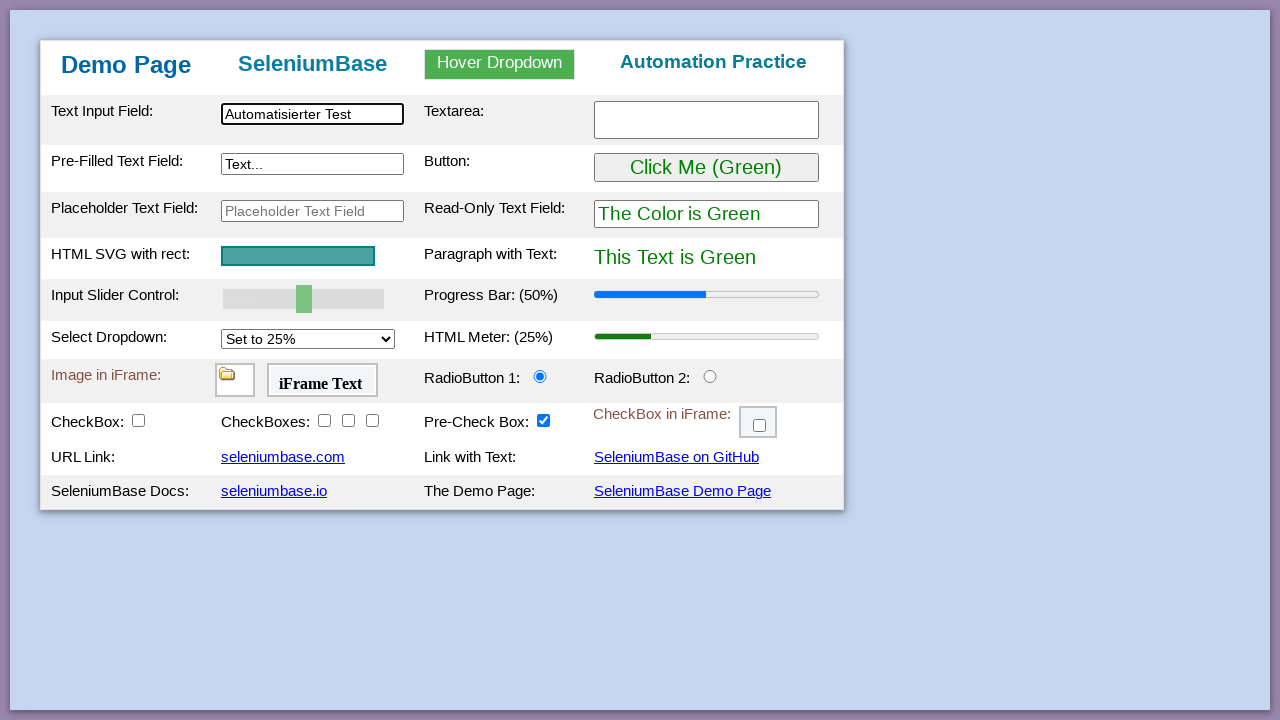

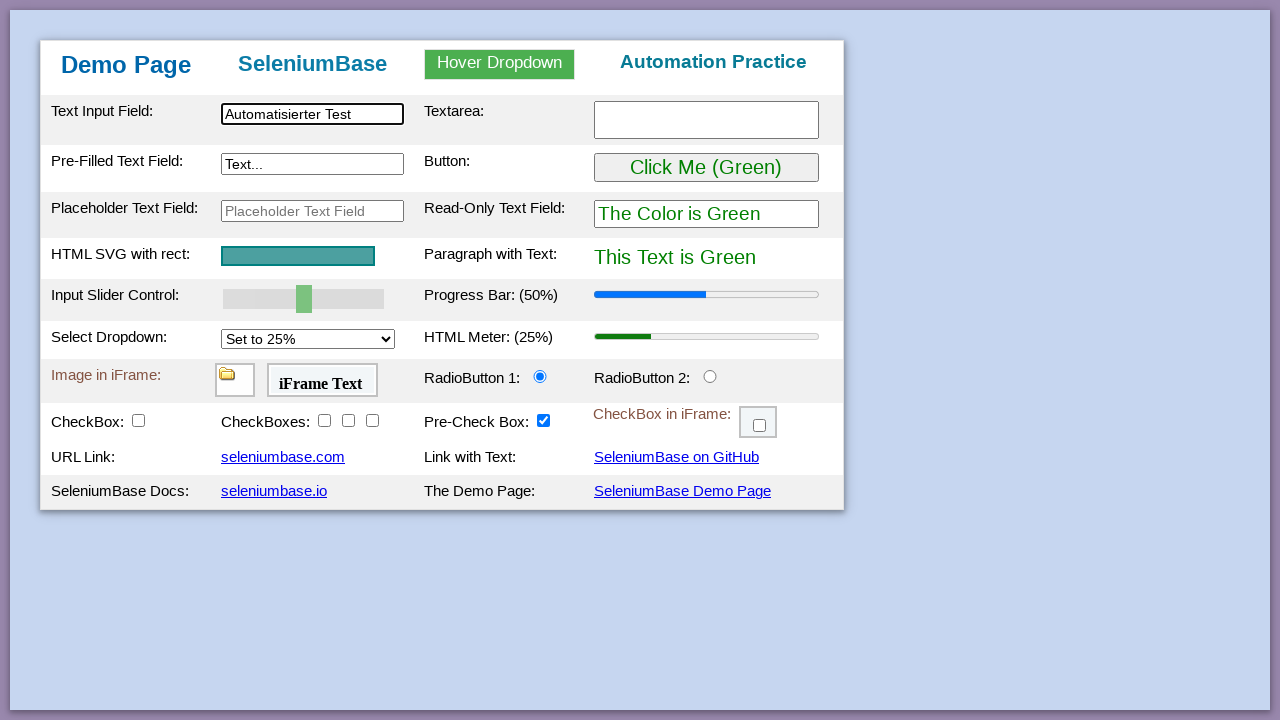